Tests radio button selection by checking the third radio button option

Starting URL: https://rahulshettyacademy.com/AutomationPractice/

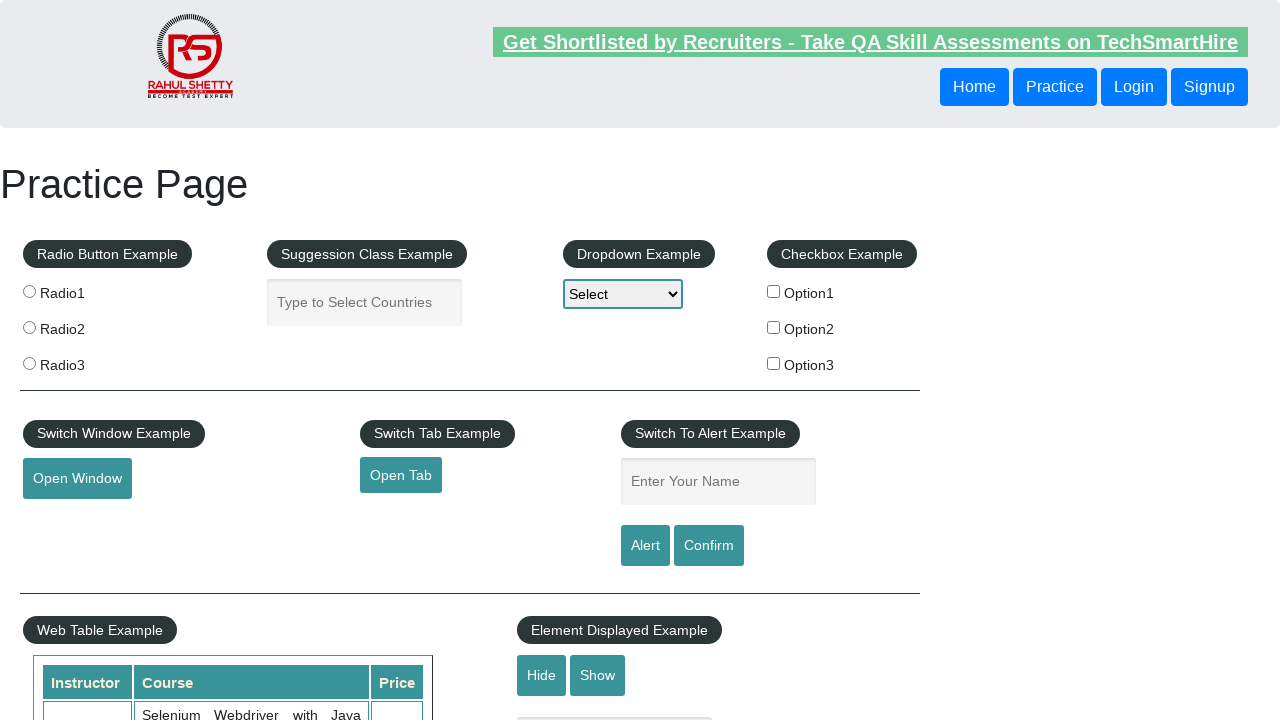

Checked the third radio button option at (29, 363) on xpath=//input[@value='radio3']
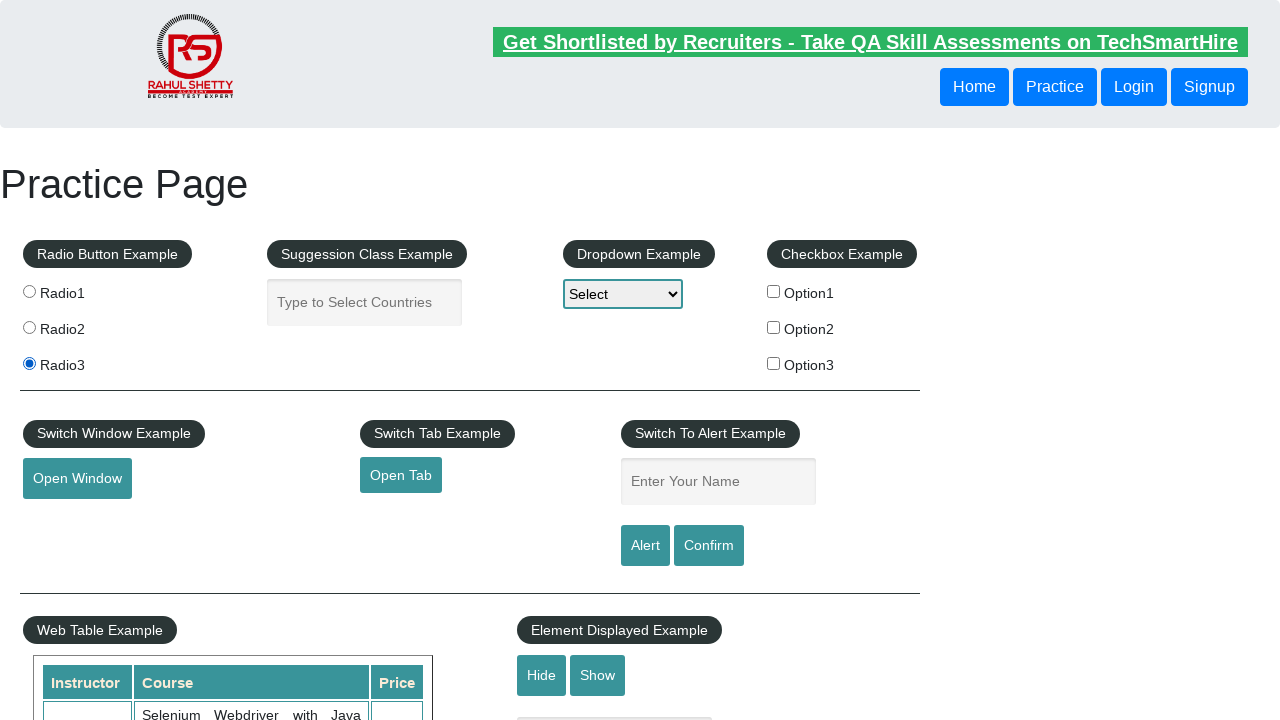

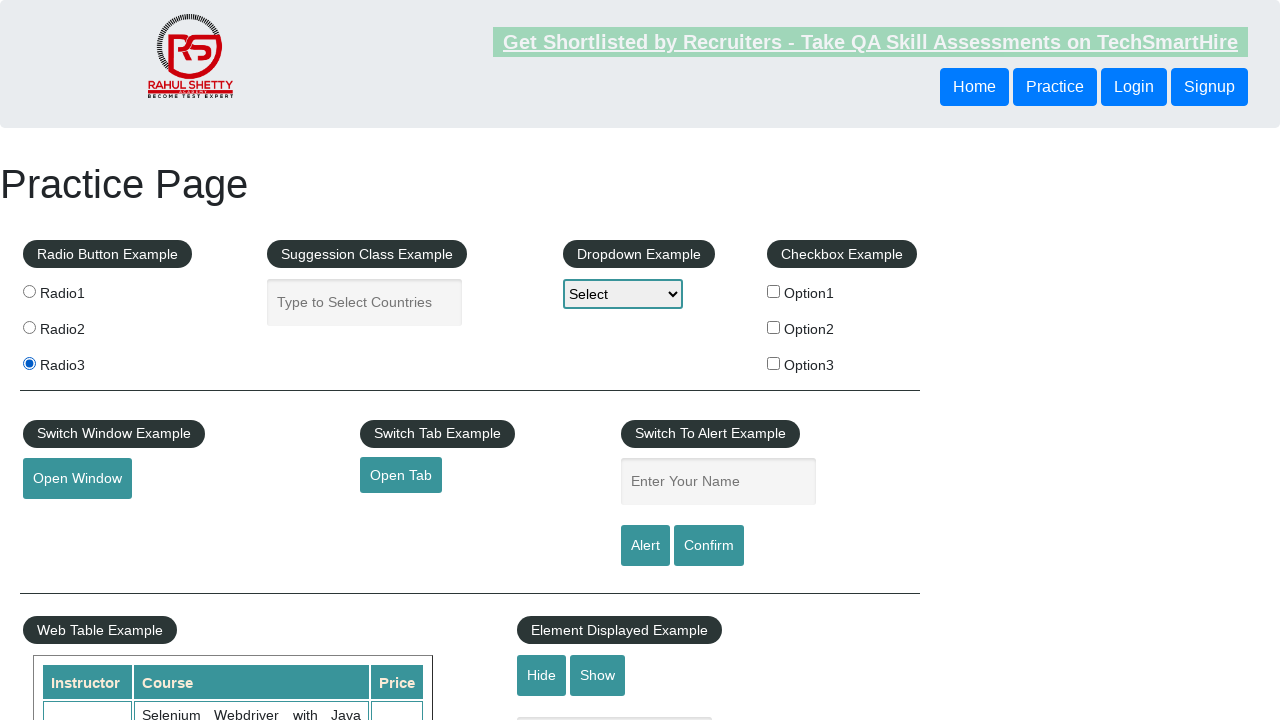